Tests dynamic loading scenario where an element is added to the DOM after clicking a button, then verifies the element becomes visible

Starting URL: https://the-internet.herokuapp.com/dynamic_loading/2

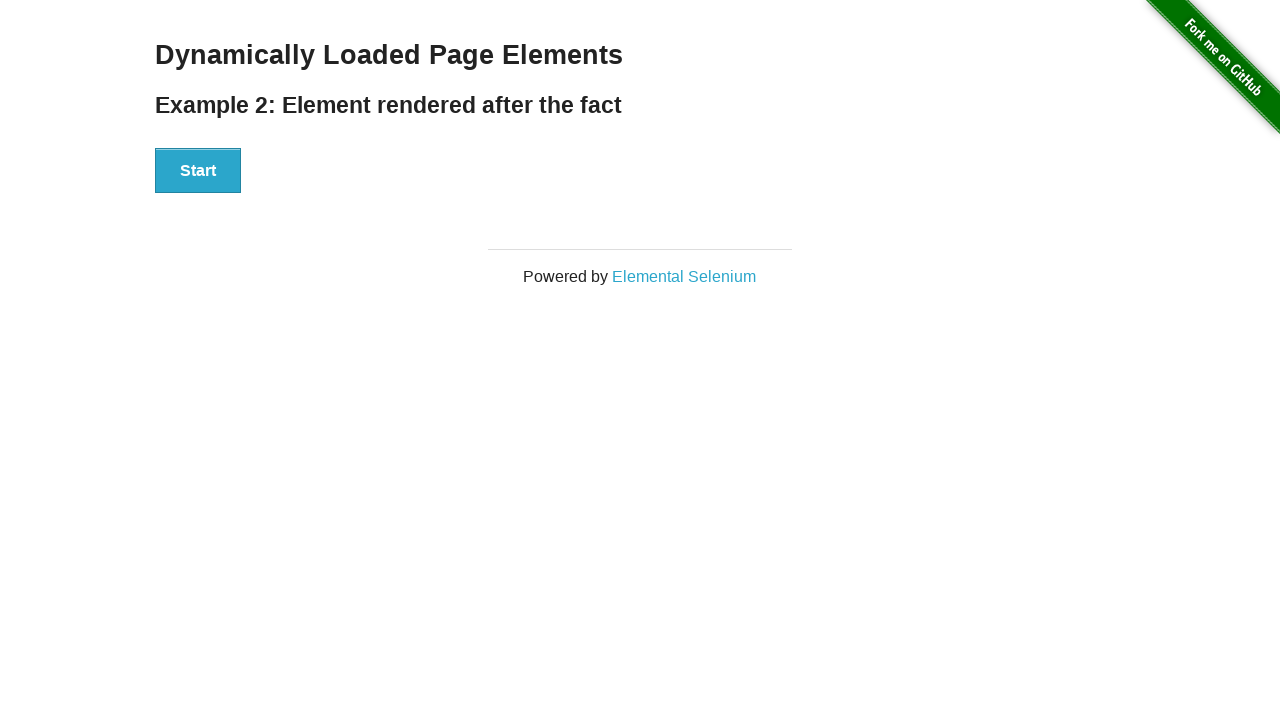

Clicked Start button to trigger dynamic loading at (198, 171) on xpath=//button
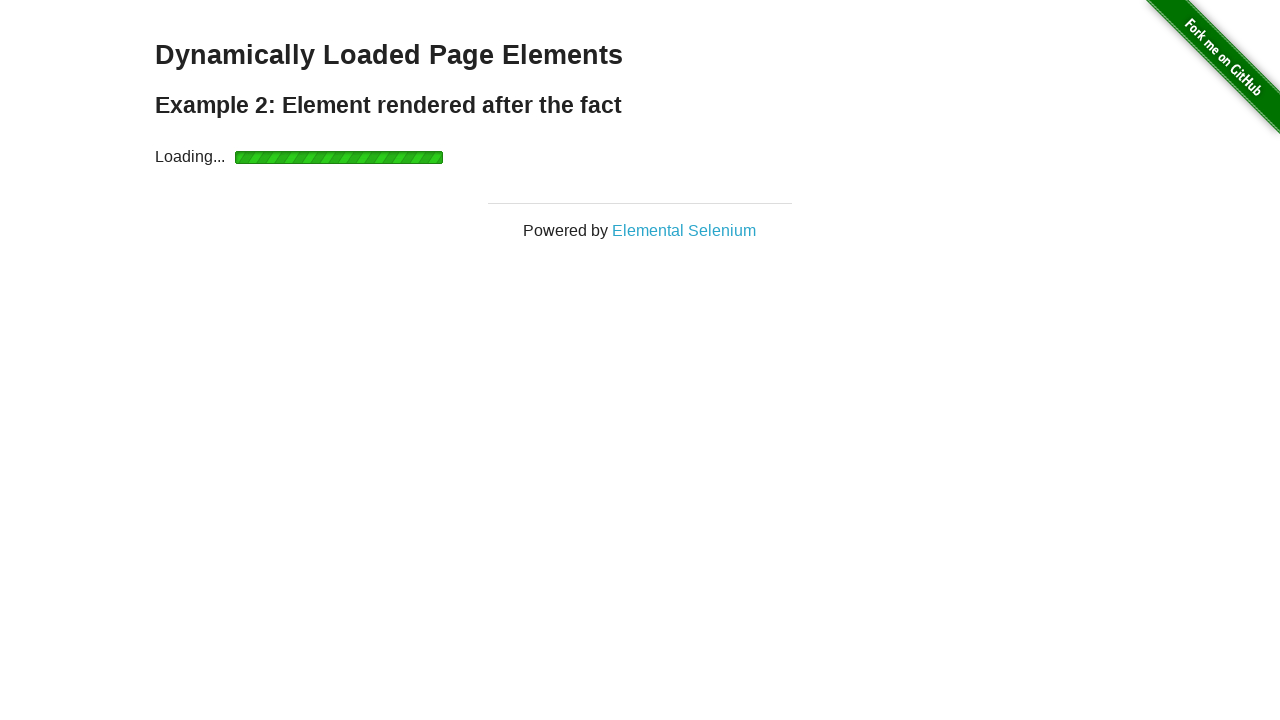

Waited for finish element to become visible in DOM
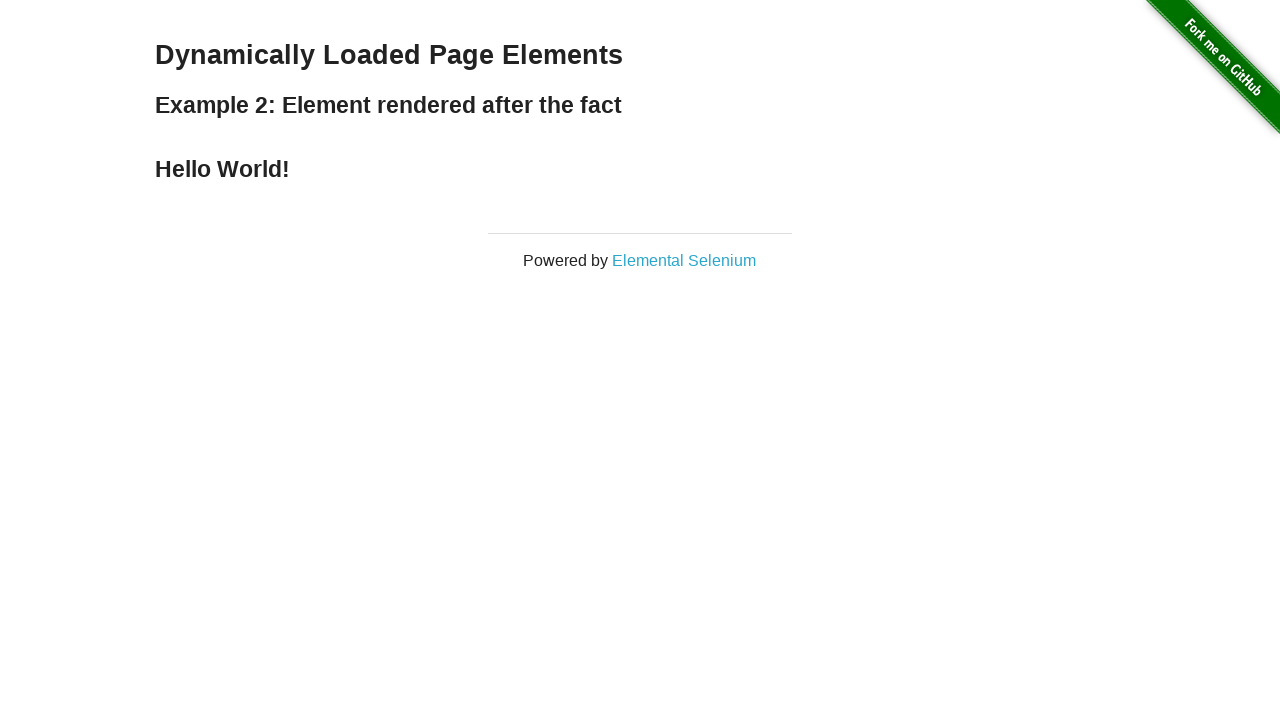

Located finish element
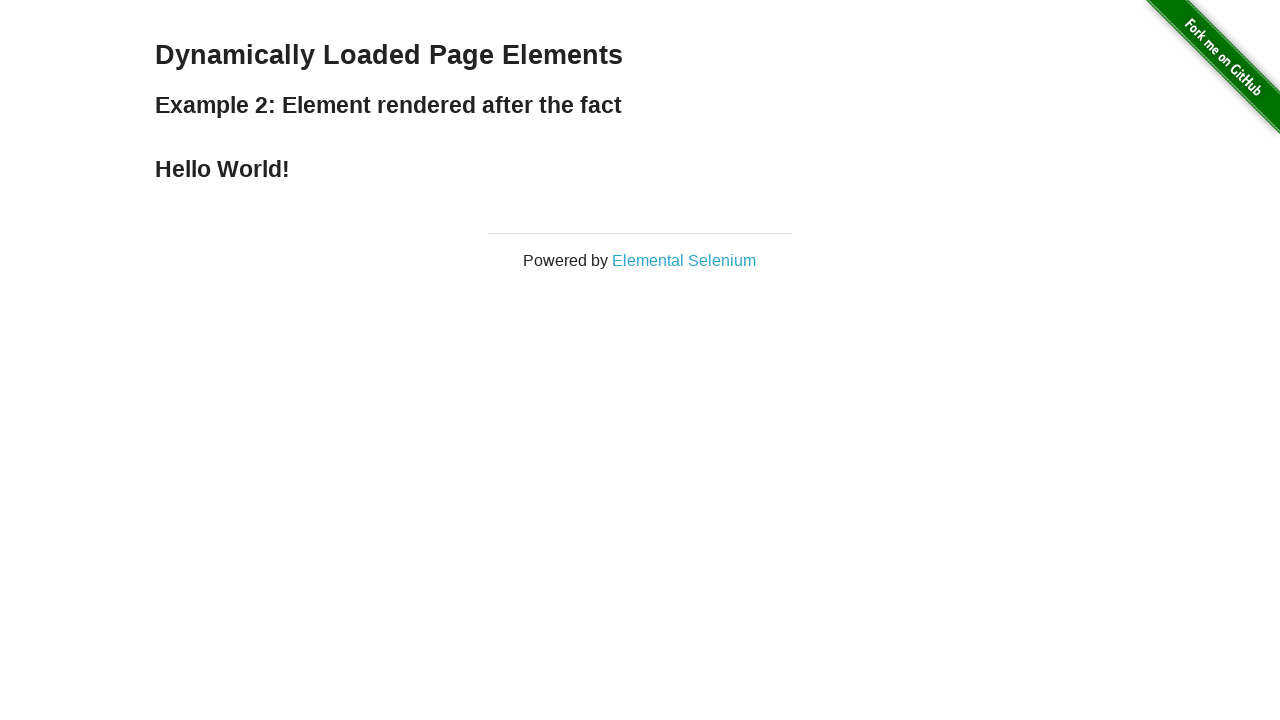

Verified finish element is visible
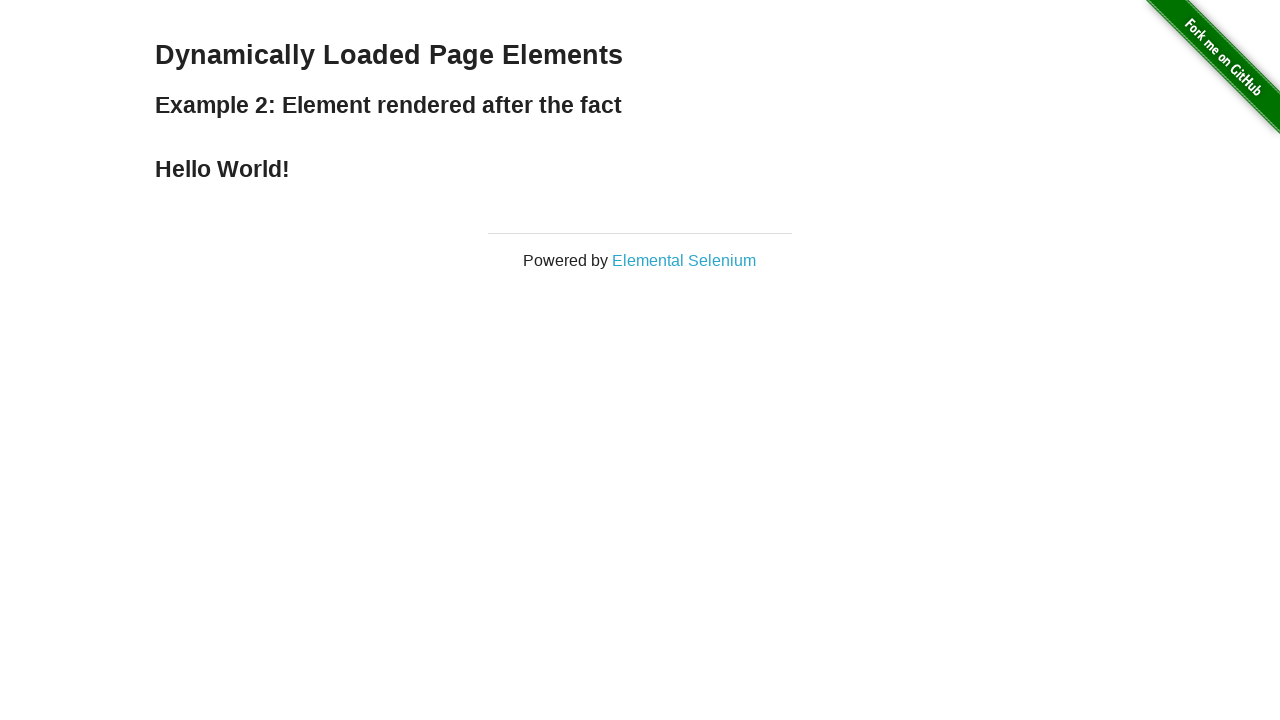

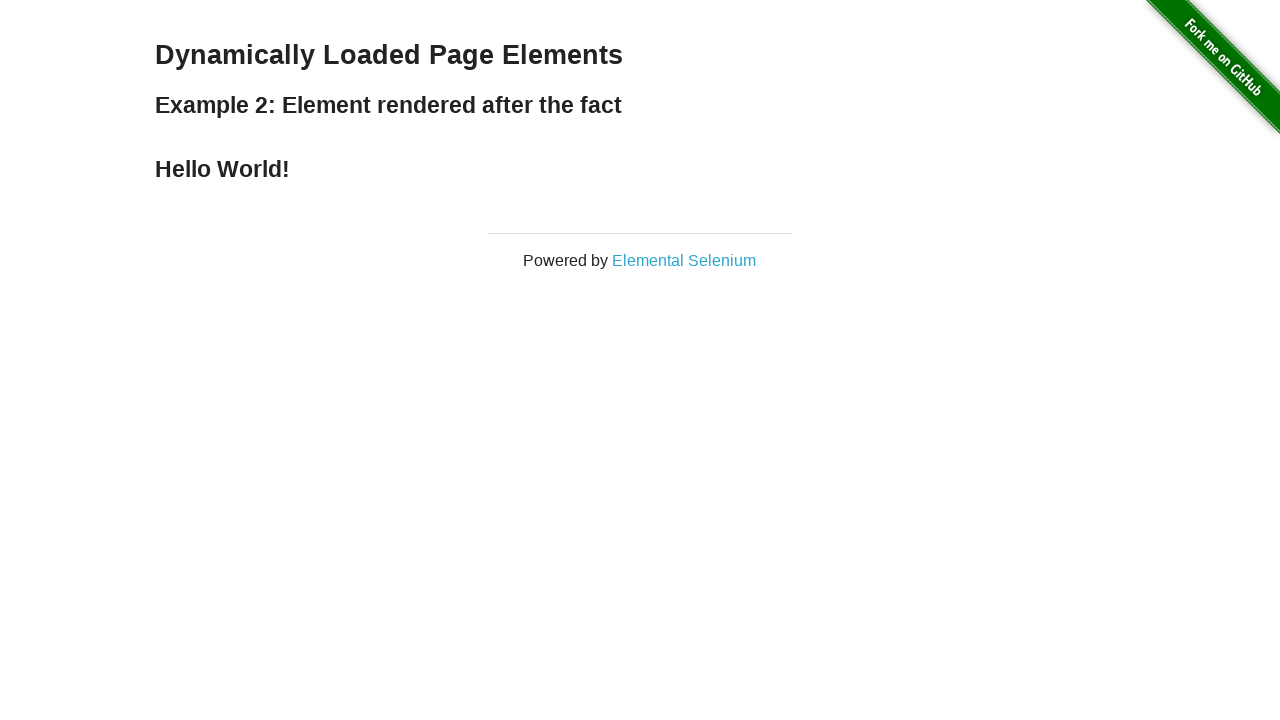